Tests drag and drop functionality by dragging a "Laptop Charger" element and dropping it onto the "Laptop Accessories" target area

Starting URL: https://demoapps.qspiders.com/ui/dragDrop/dragToCorrect?sublist=1

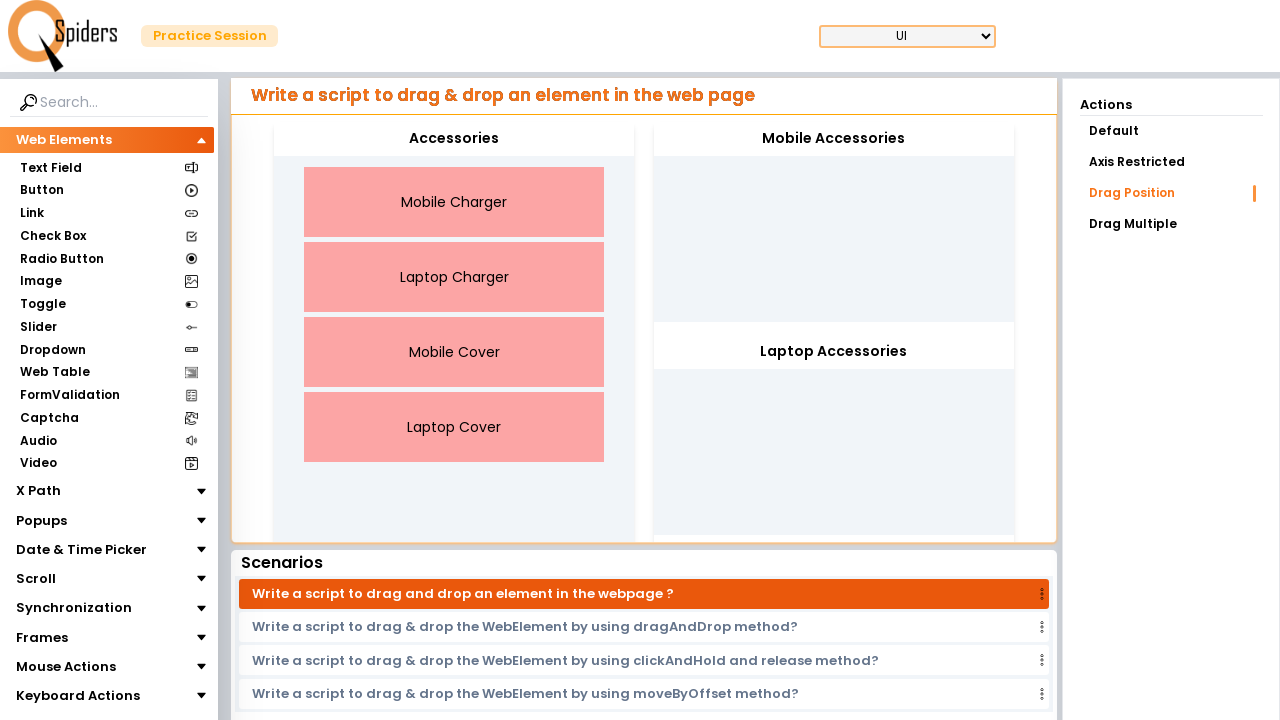

Located the 'Laptop Charger' draggable element
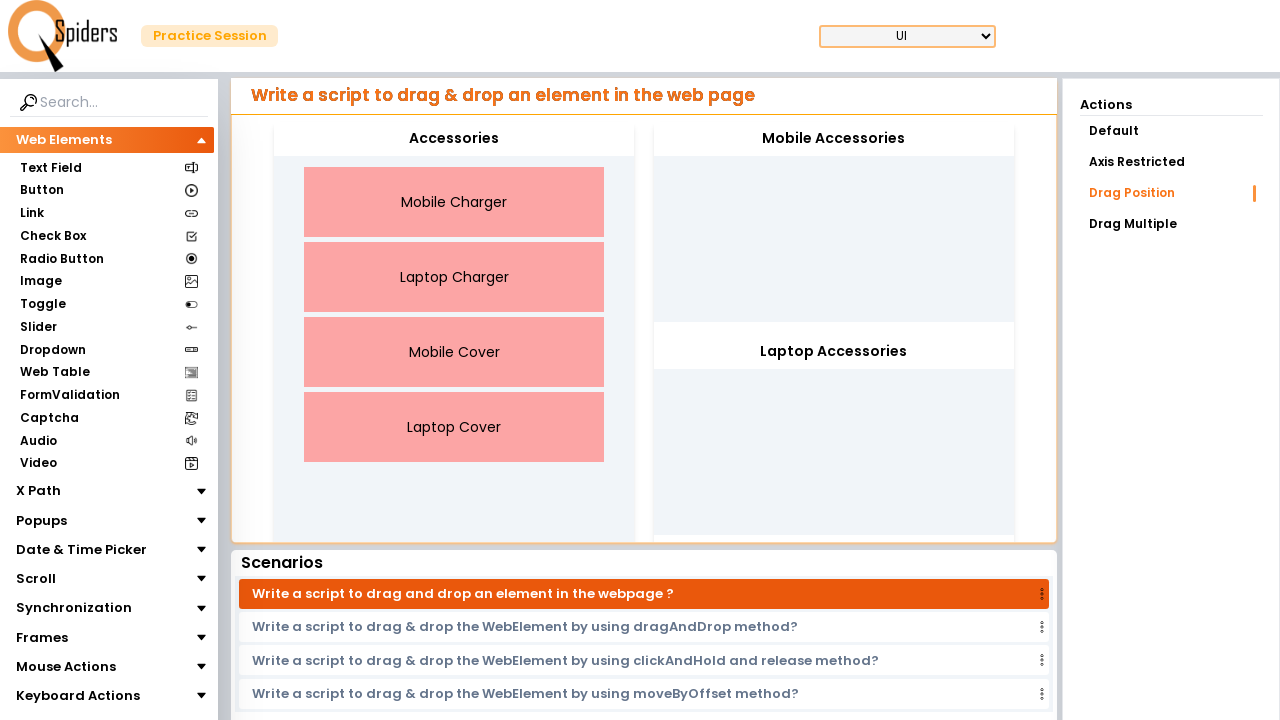

Located the 'Laptop Accessories' drop target
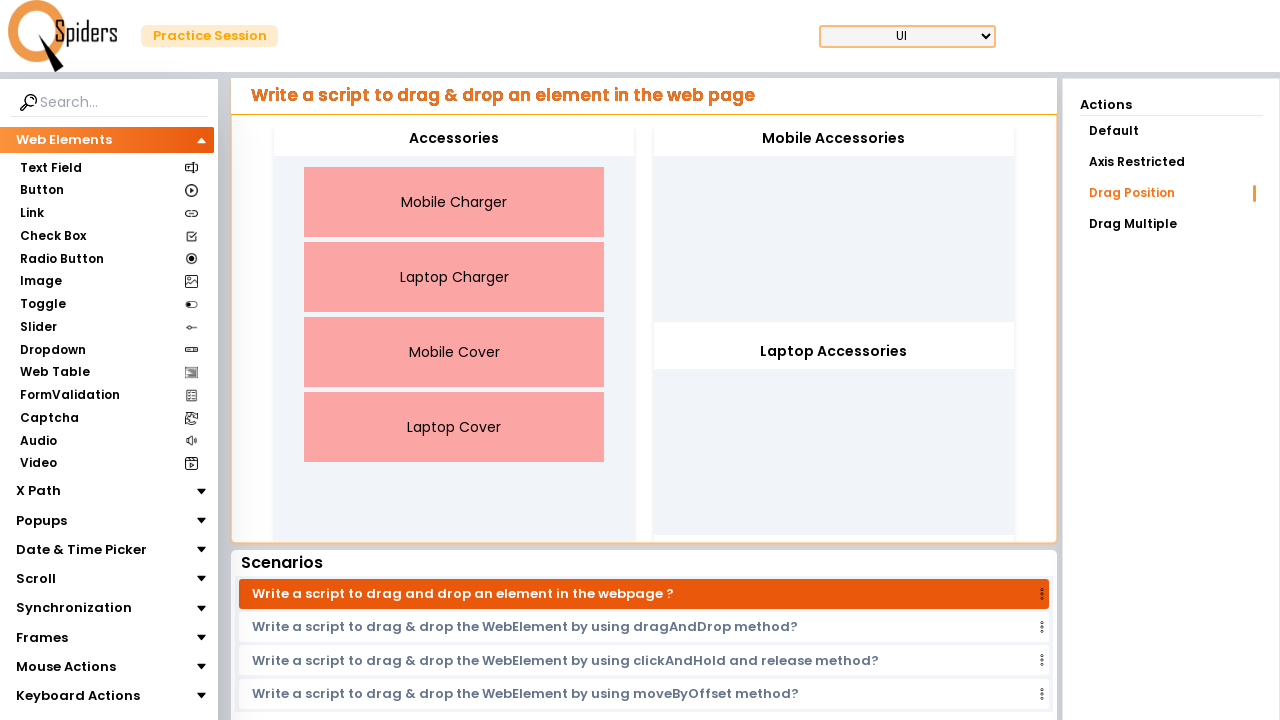

Dragged 'Laptop Charger' and dropped it onto 'Laptop Accessories' at (834, 352)
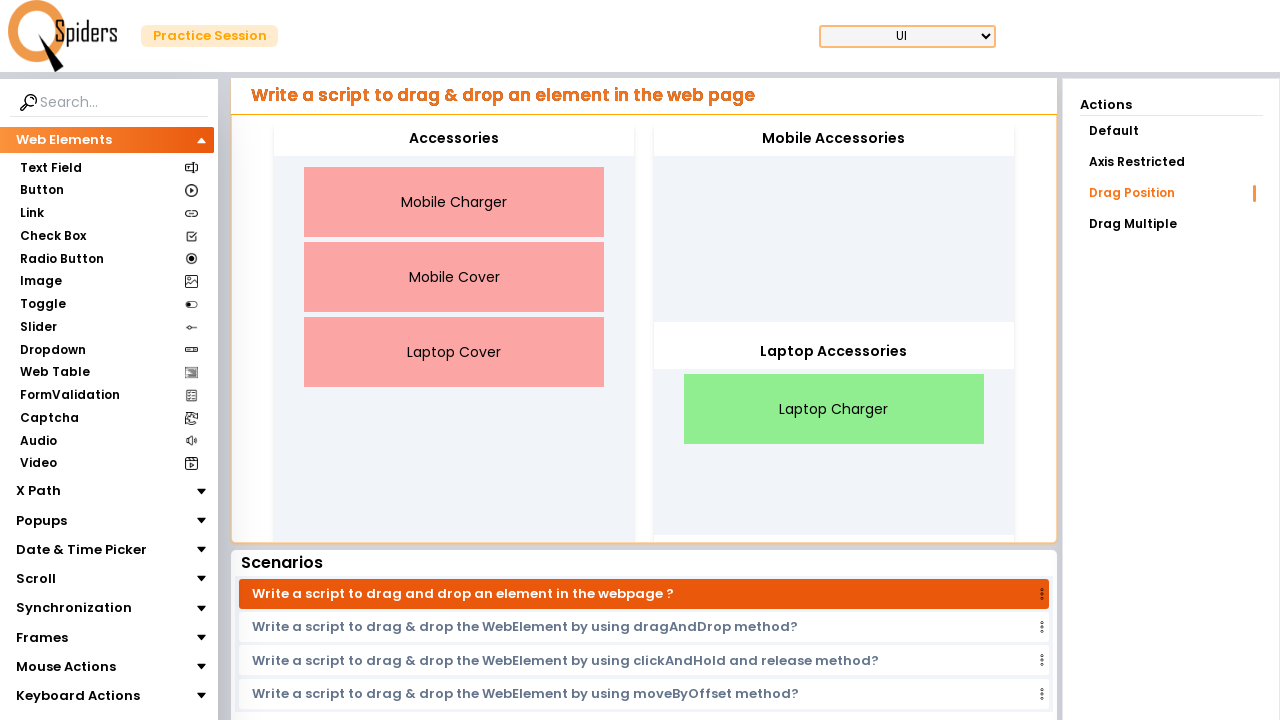

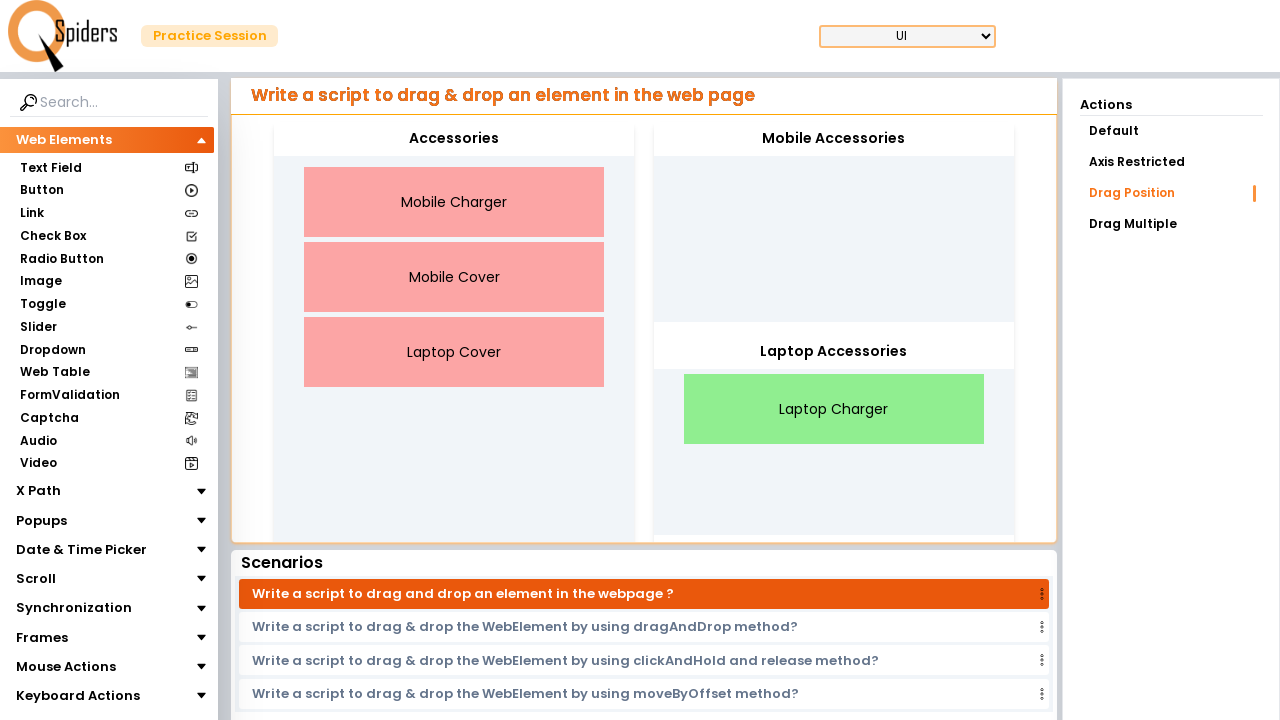